Tests that the homepage has Playwright in title and the Get started link has the correct href attribute pointing to the intro page

Starting URL: https://playwright.dev/

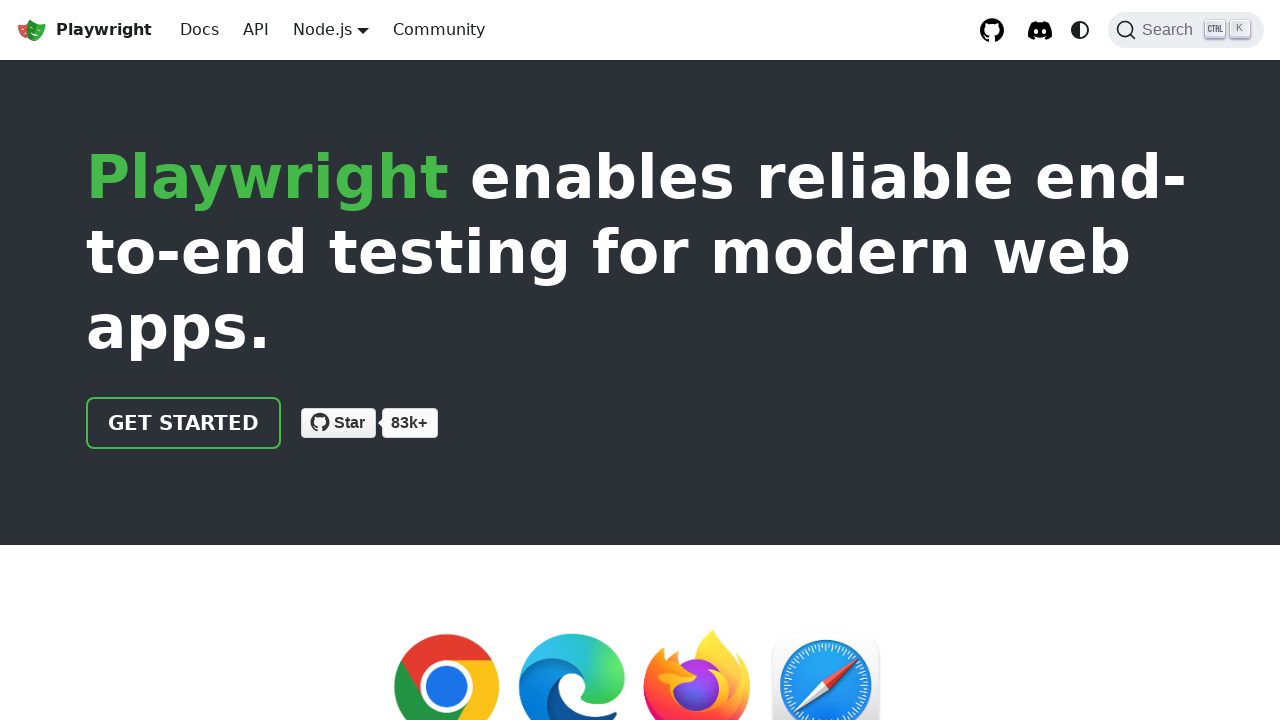

Verified that page title contains 'Playwright'
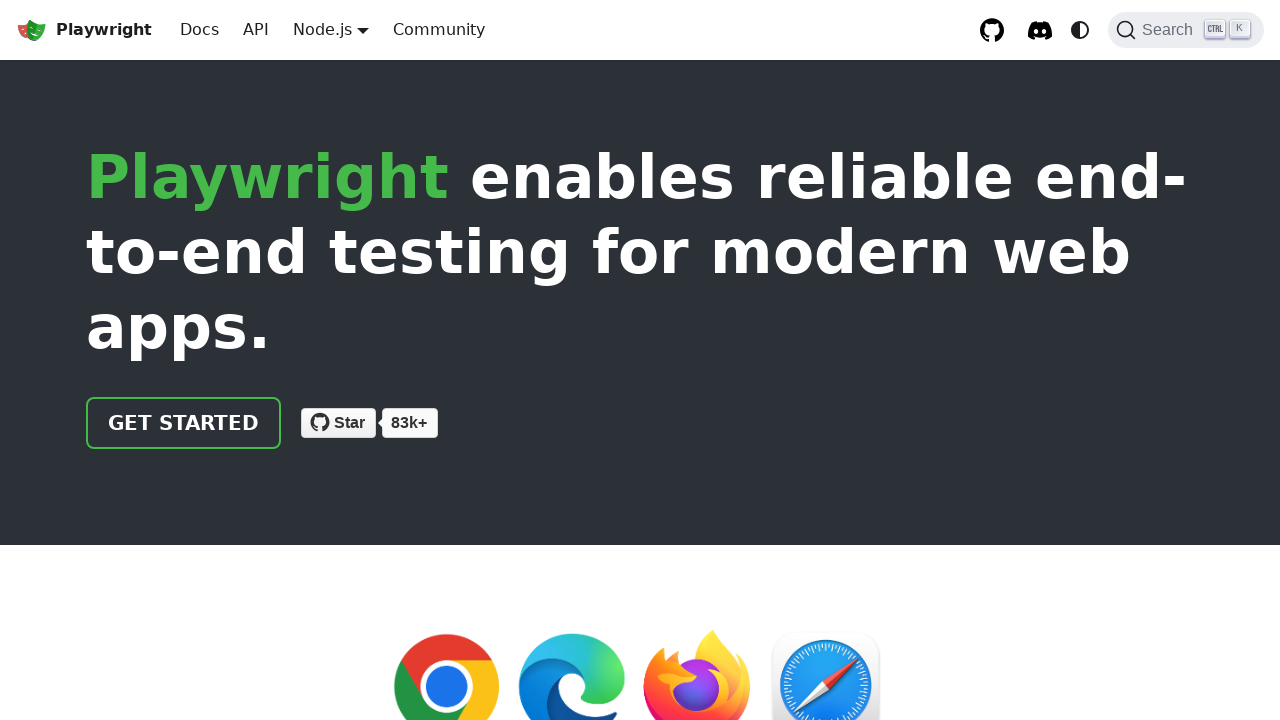

Located the 'Get started' link
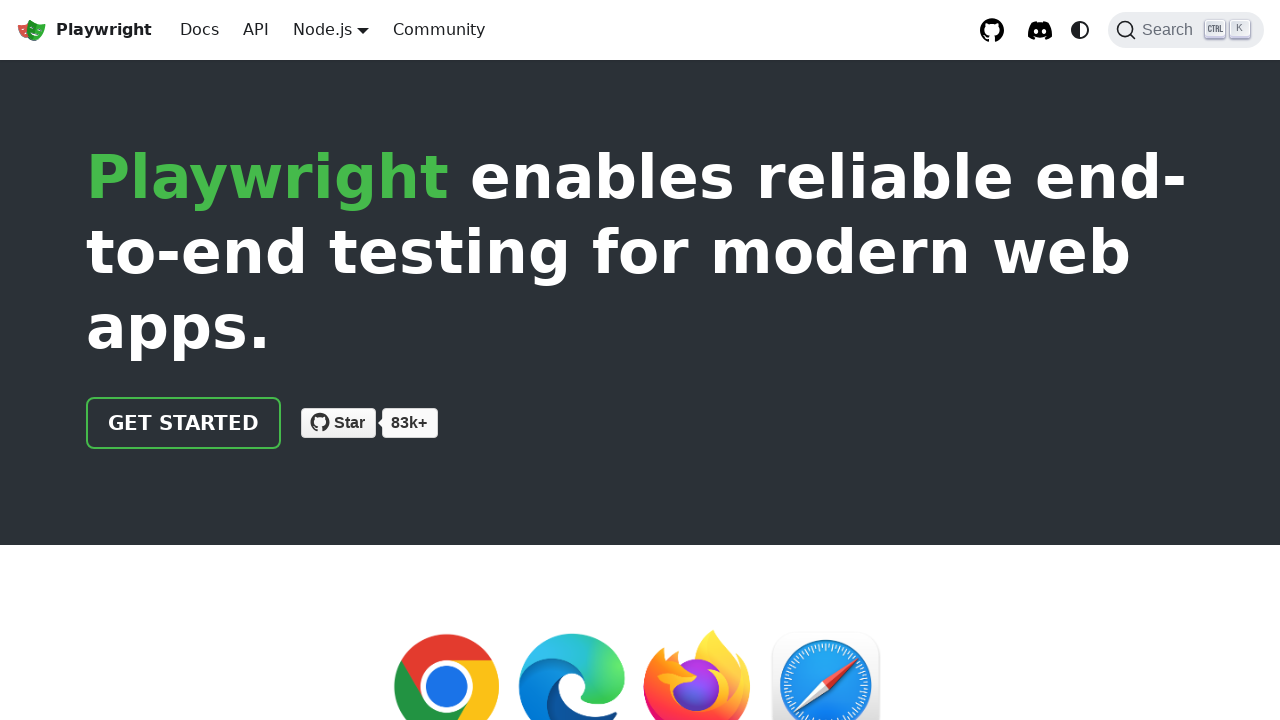

Verified that 'Get started' link has href='/docs/intro'
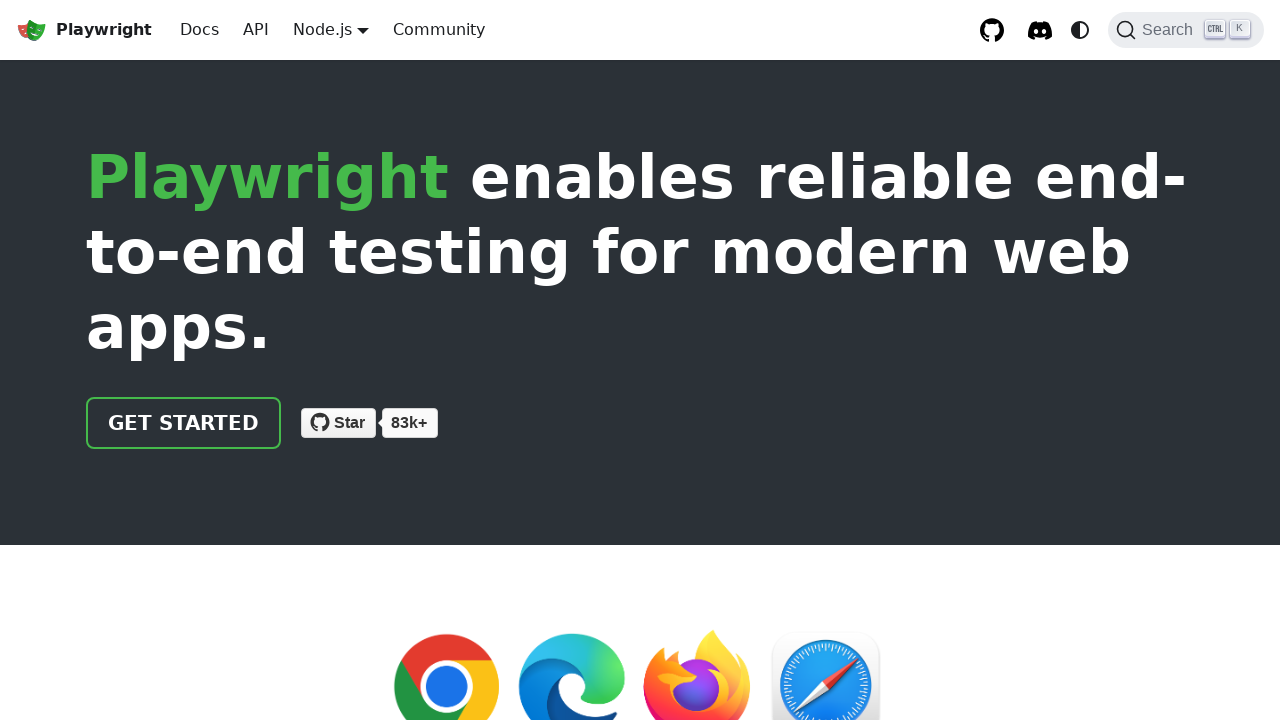

Clicked the 'Get started' link at (184, 423) on internal:role=link[name="Get started"i]
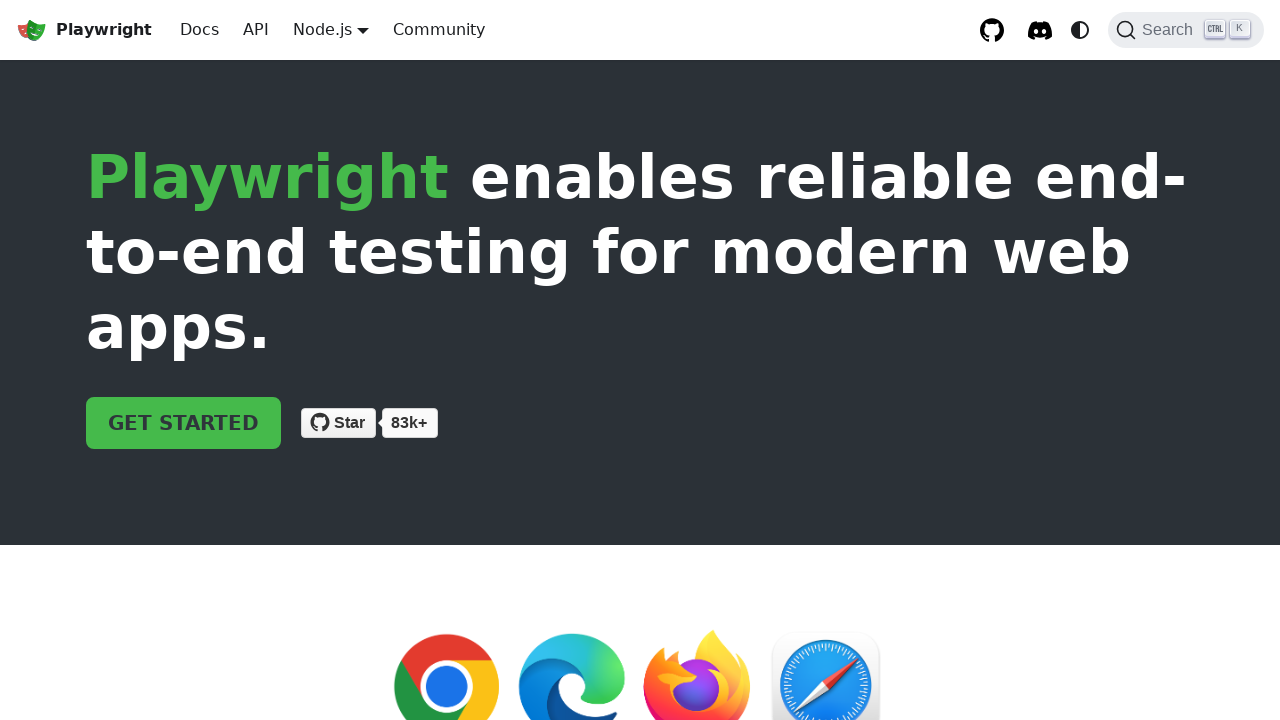

Verified that 'Installation' heading is visible on the intro page
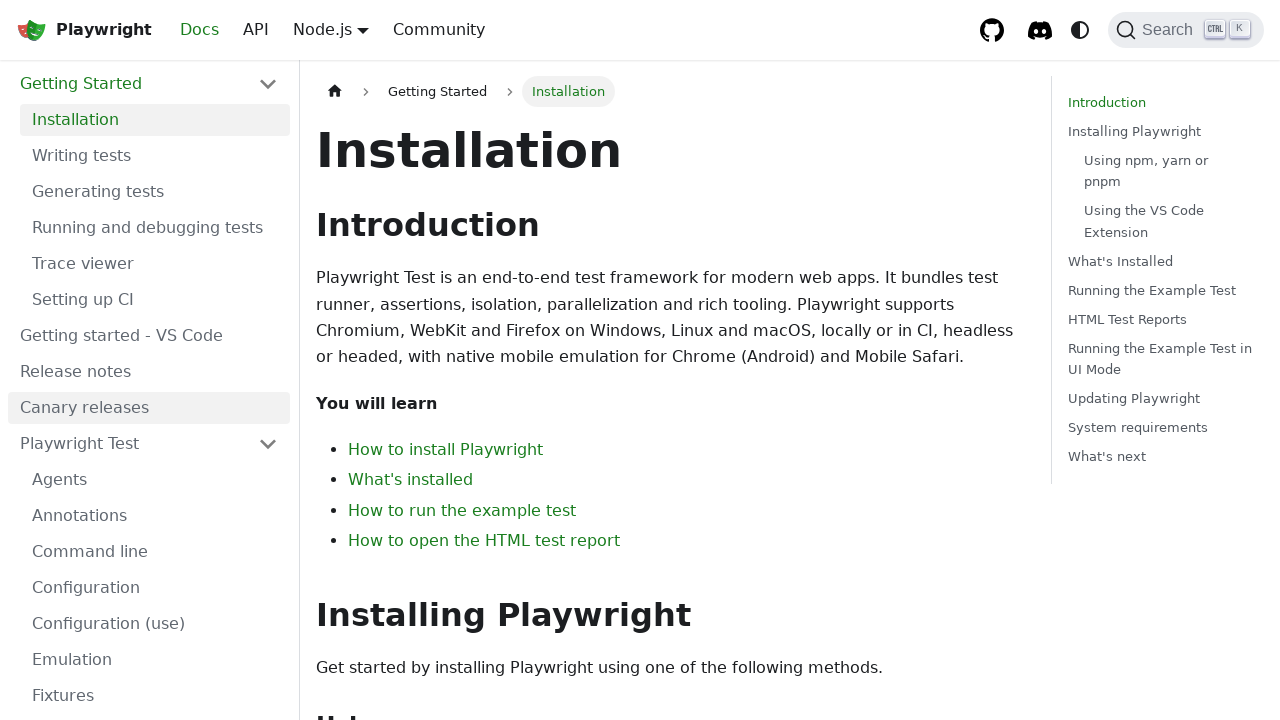

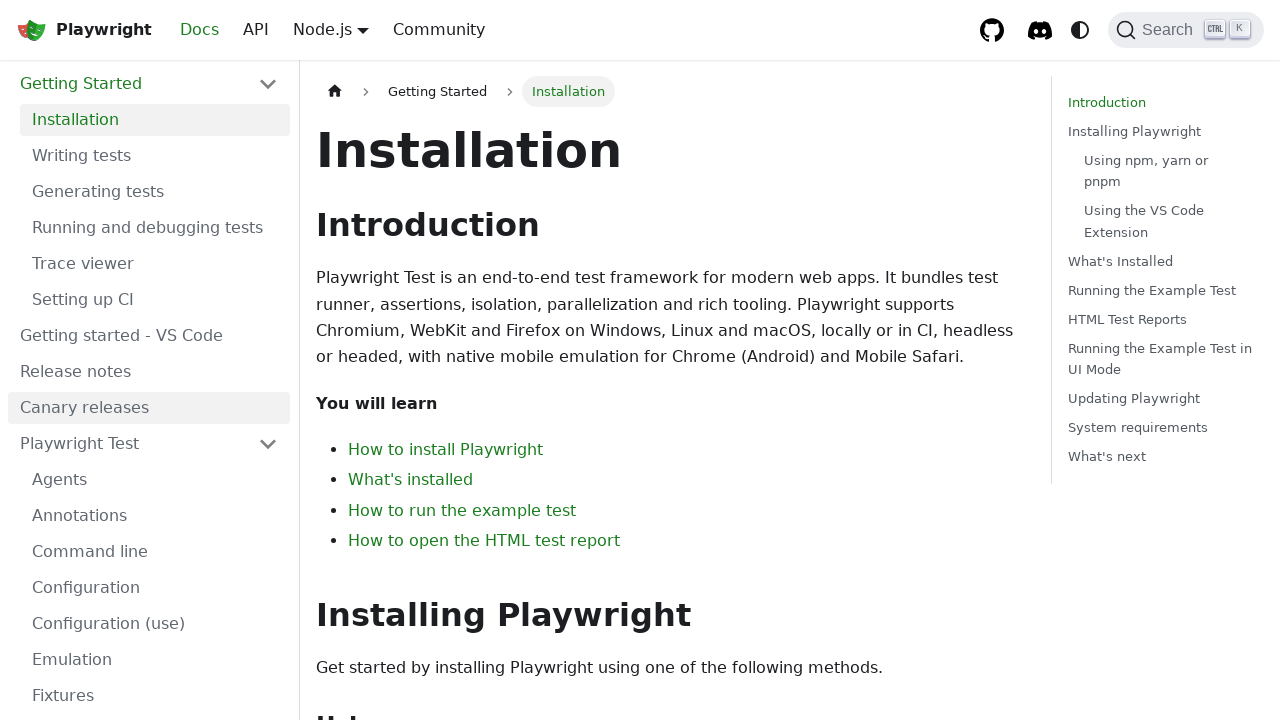